Tests horizontal scrolling functionality by scrolling 100 pixels to the right

Starting URL: https://www.w3schools.com

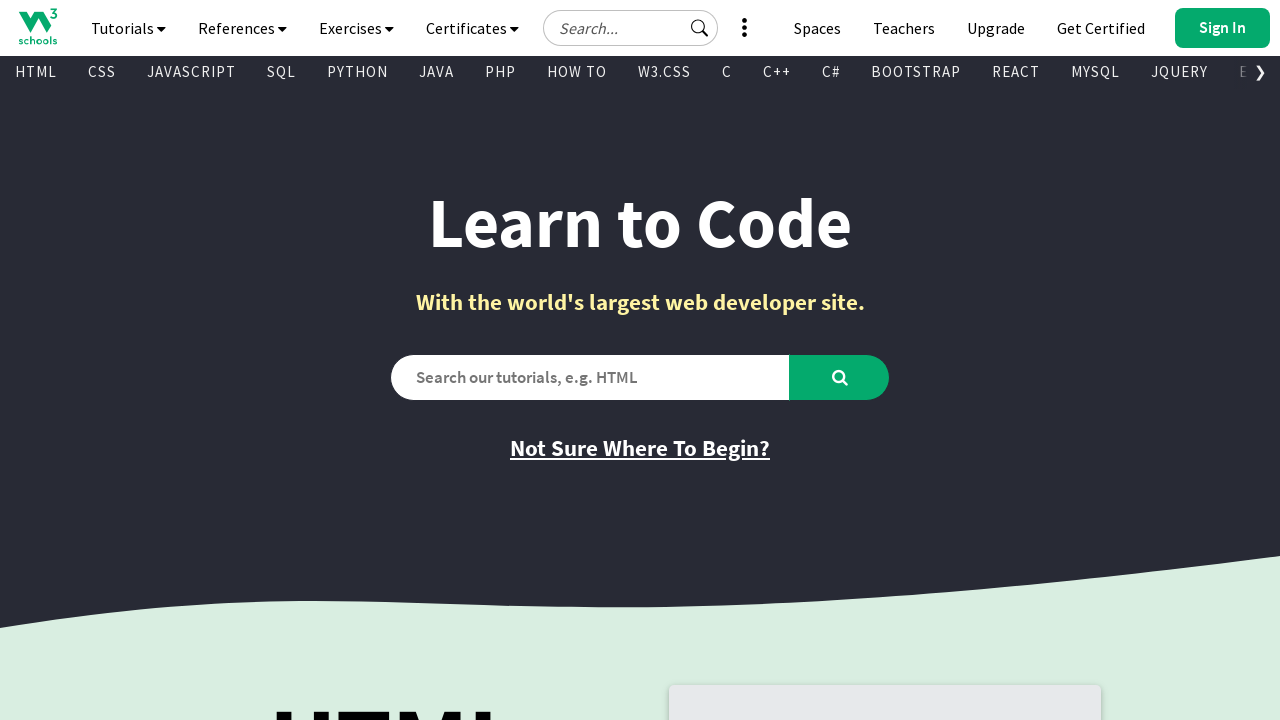

Navigated to https://www.w3schools.com
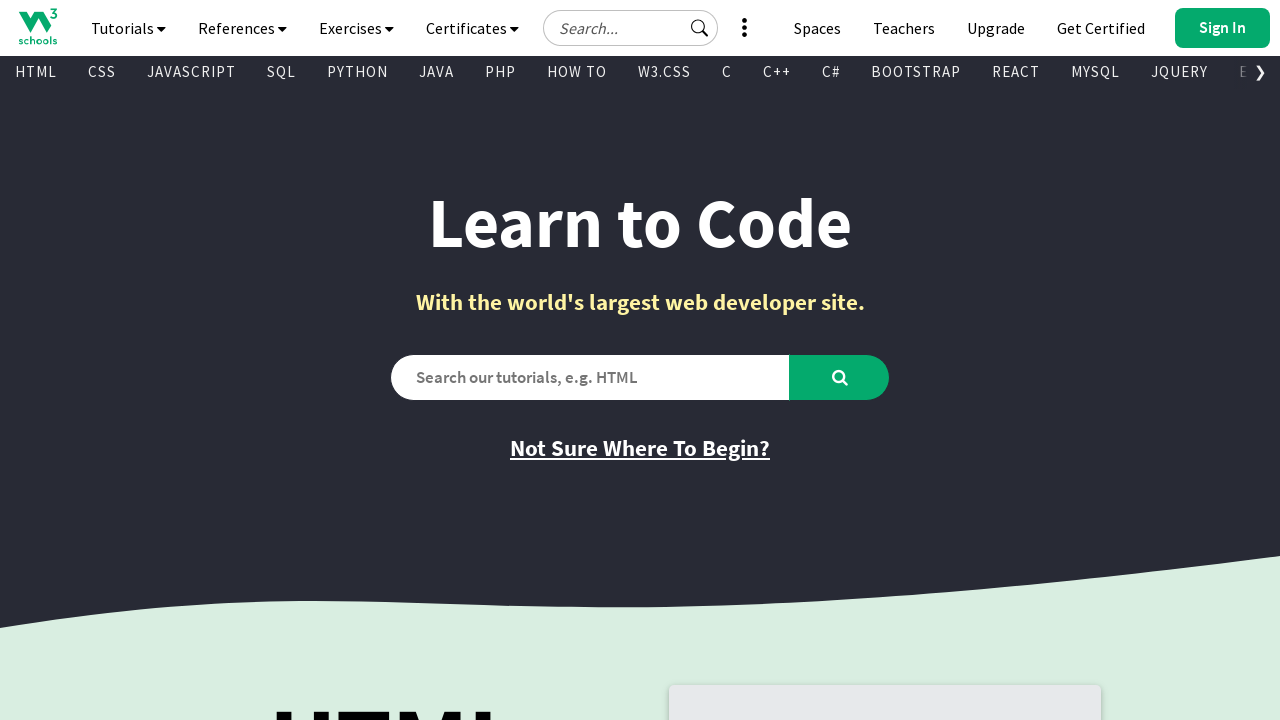

Scrolled horizontally 100 pixels to the right
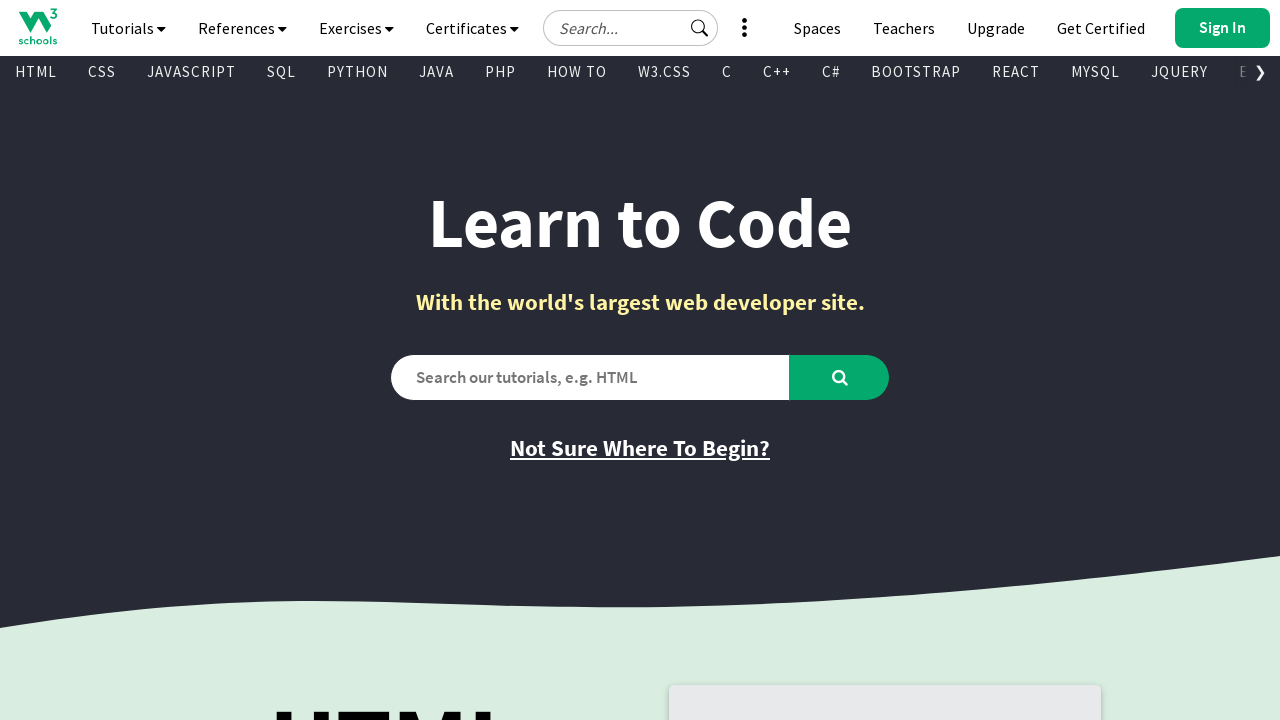

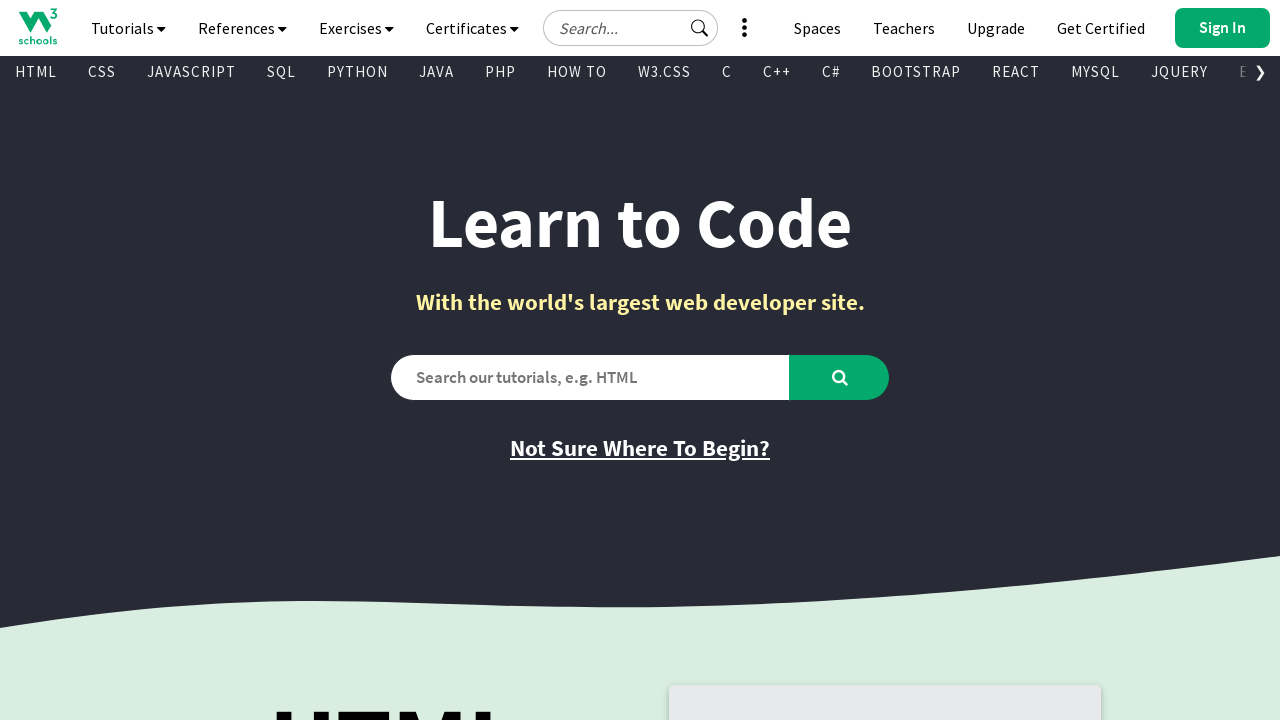